Tests auto-suggestion dropdown functionality by typing "ind" and selecting "India" from the suggested options

Starting URL: https://rahulshettyacademy.com/dropdownsPractise/

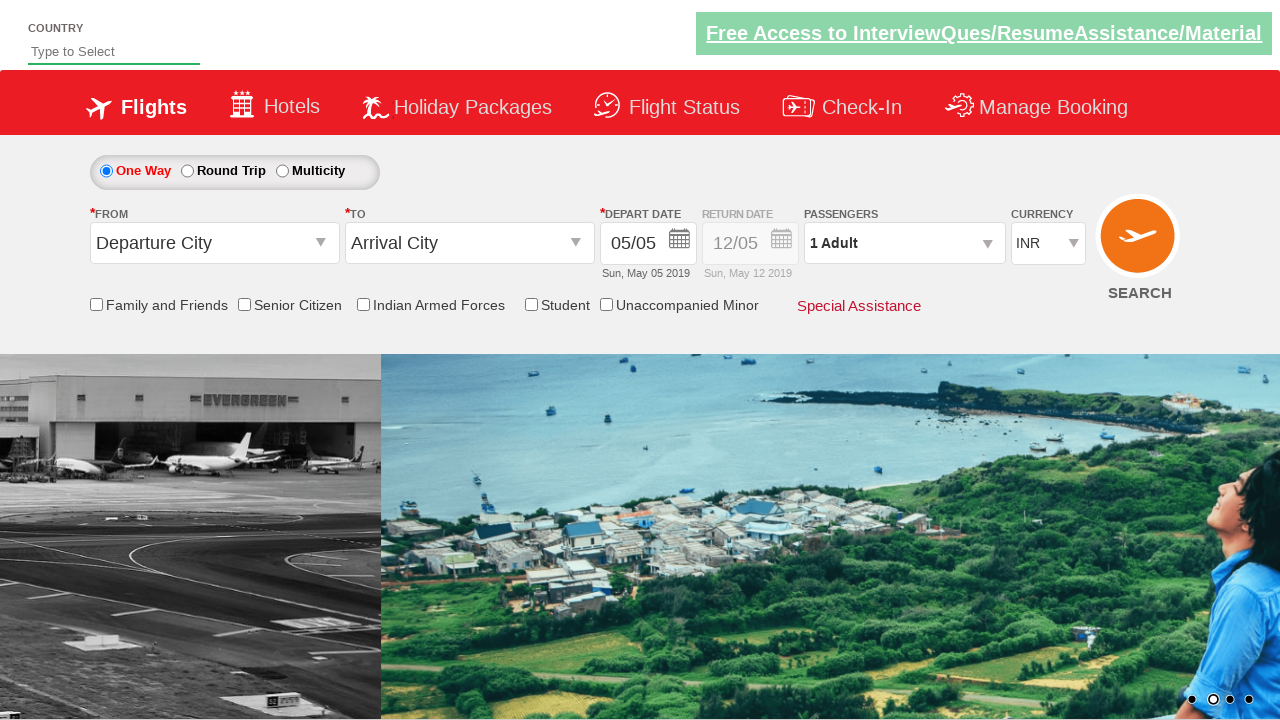

Typed 'ind' in the auto-suggest field on #autosuggest
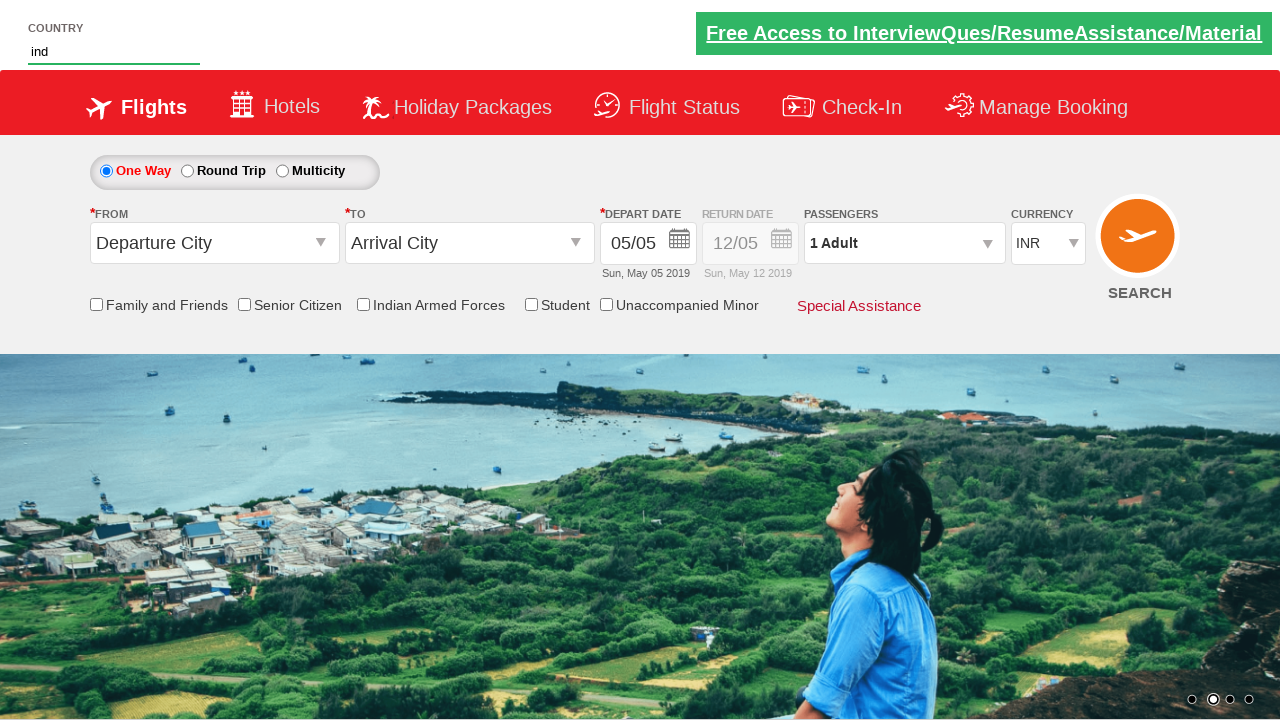

Waited for auto-suggestion dropdown options to appear
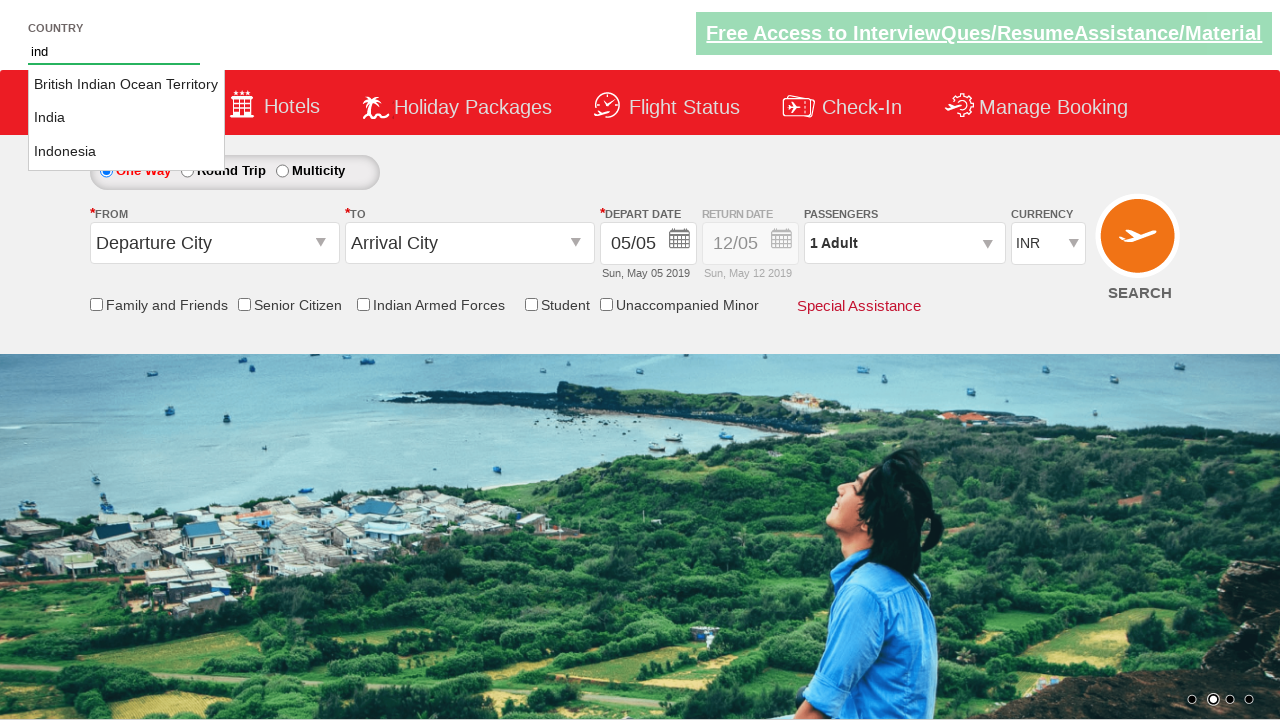

Found and clicked 'India' option from the auto-suggestion dropdown at (126, 118) on ul#ui-id-1 li >> nth=1
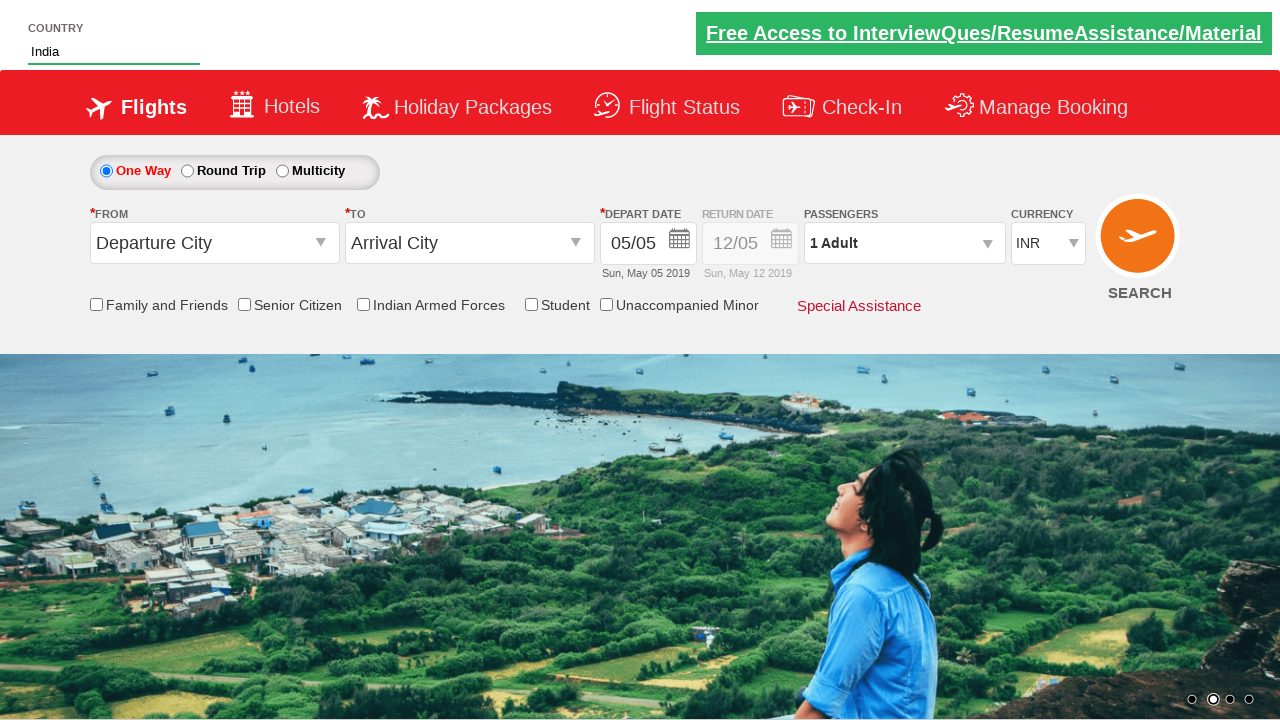

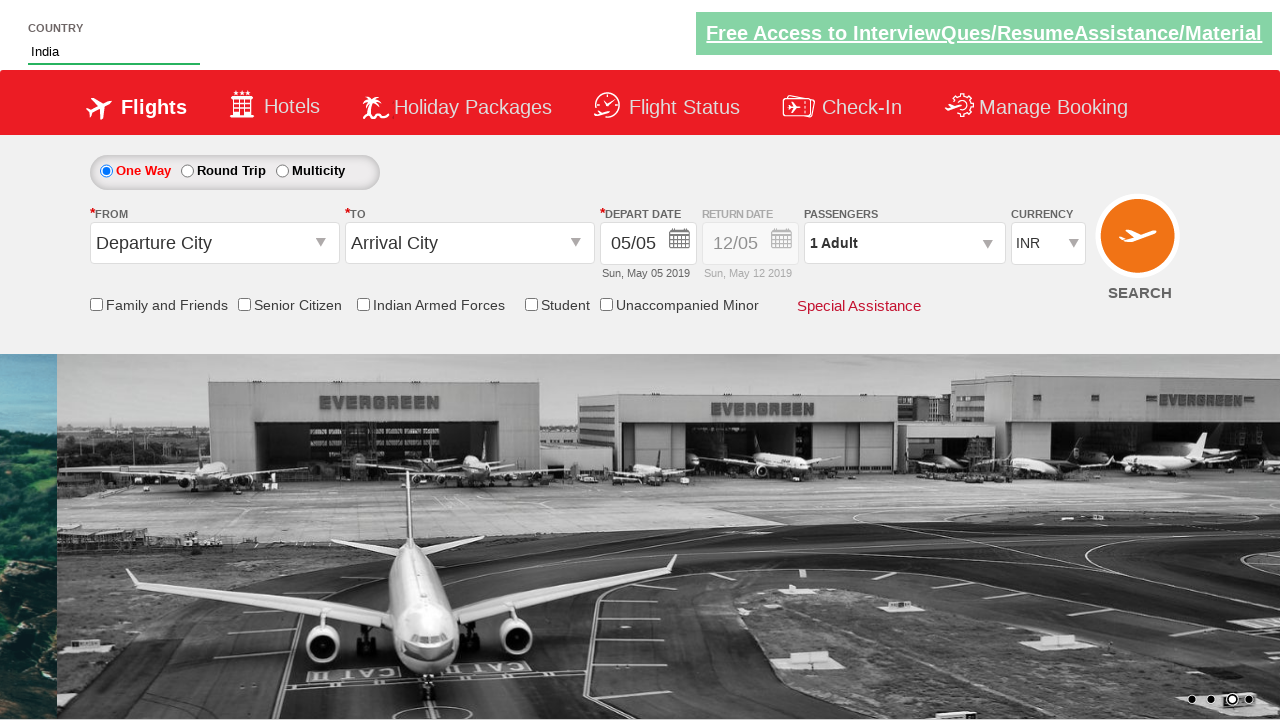